Tests clicking on a "Created" link on the DemoQA links practice page to verify link interaction functionality

Starting URL: https://demoqa.com/links

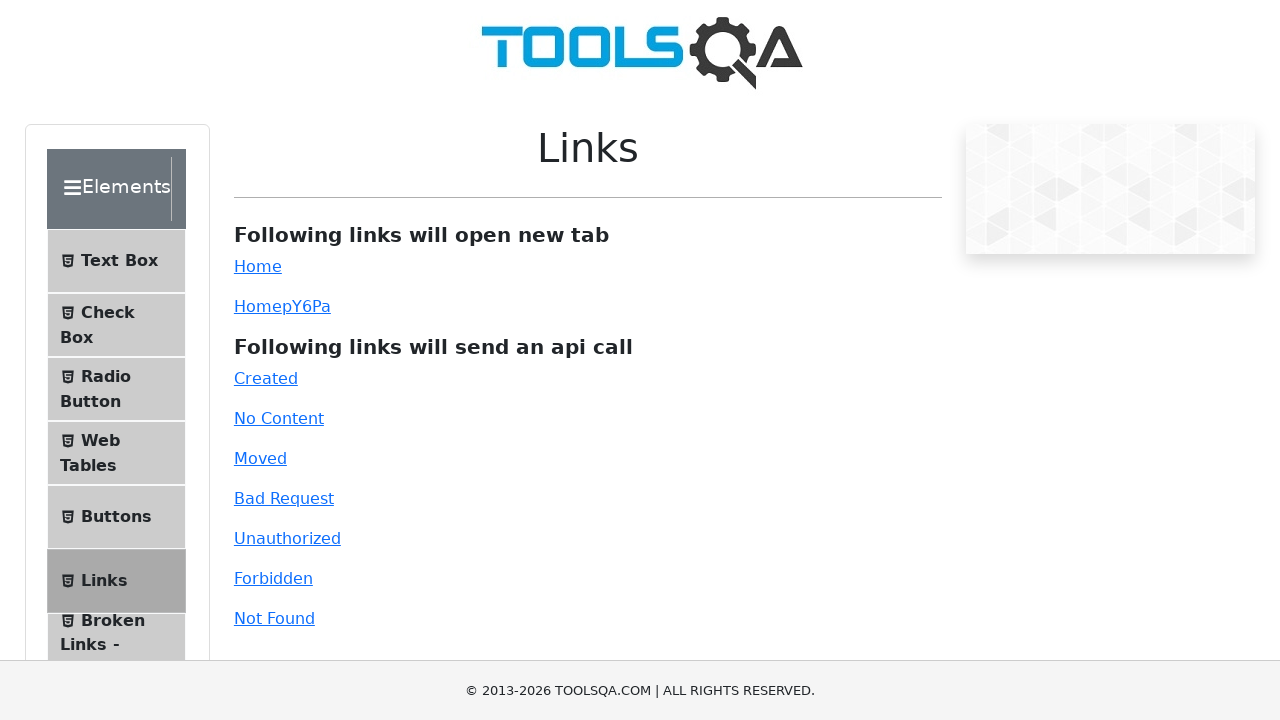

Clicked on the 'Created' link on DemoQA links practice page at (266, 378) on xpath=//a[text()='Created']
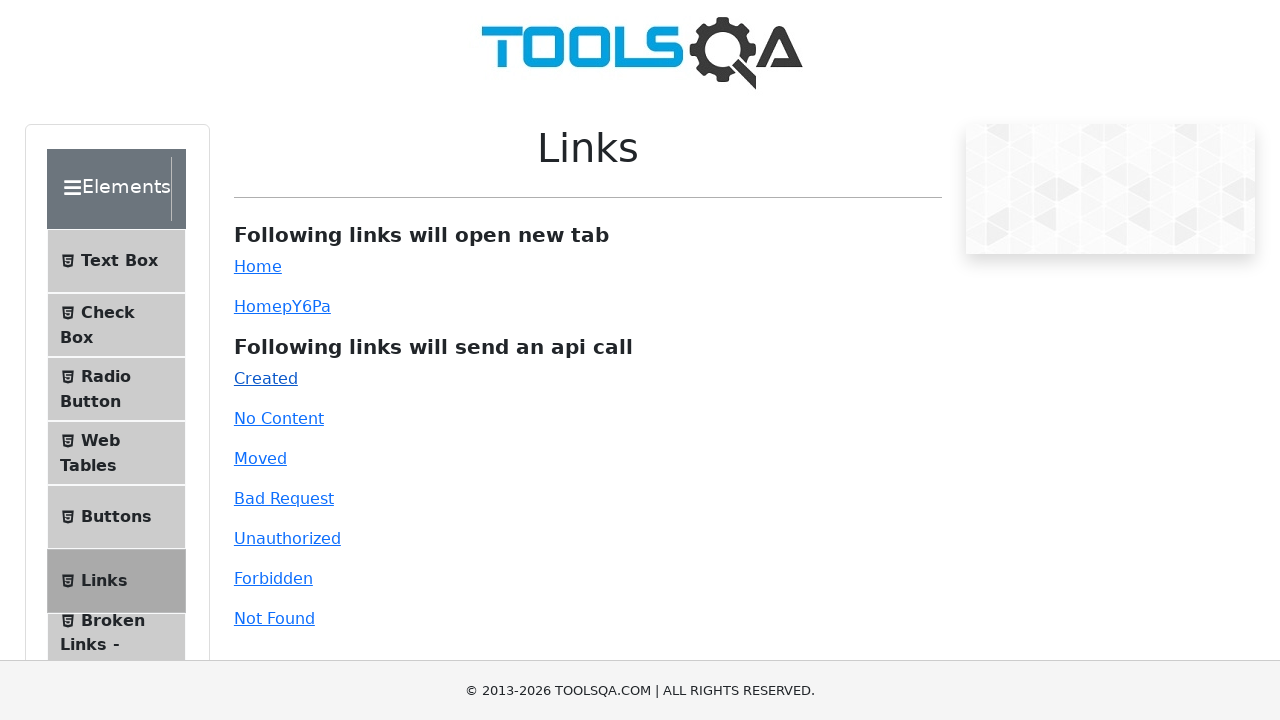

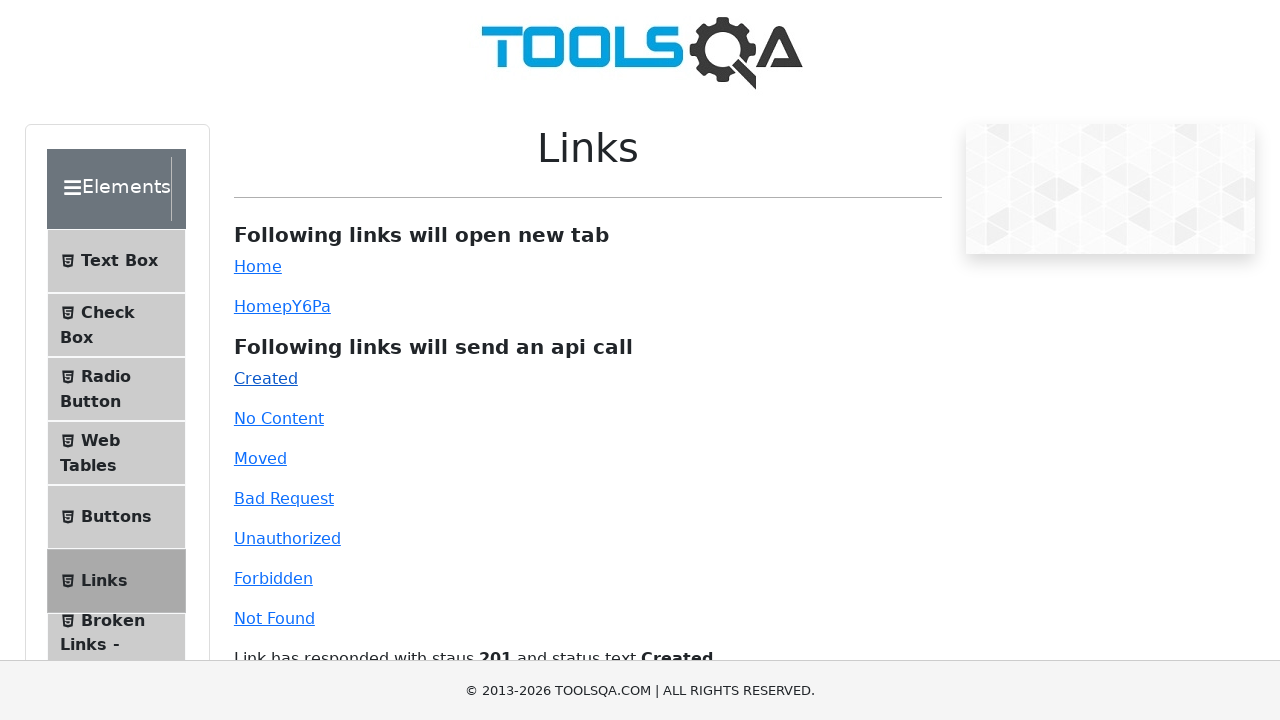